Tests the signup form error handling by attempting to register with an already existing email address and verifying the appropriate error message is displayed.

Starting URL: https://automationexercise.com

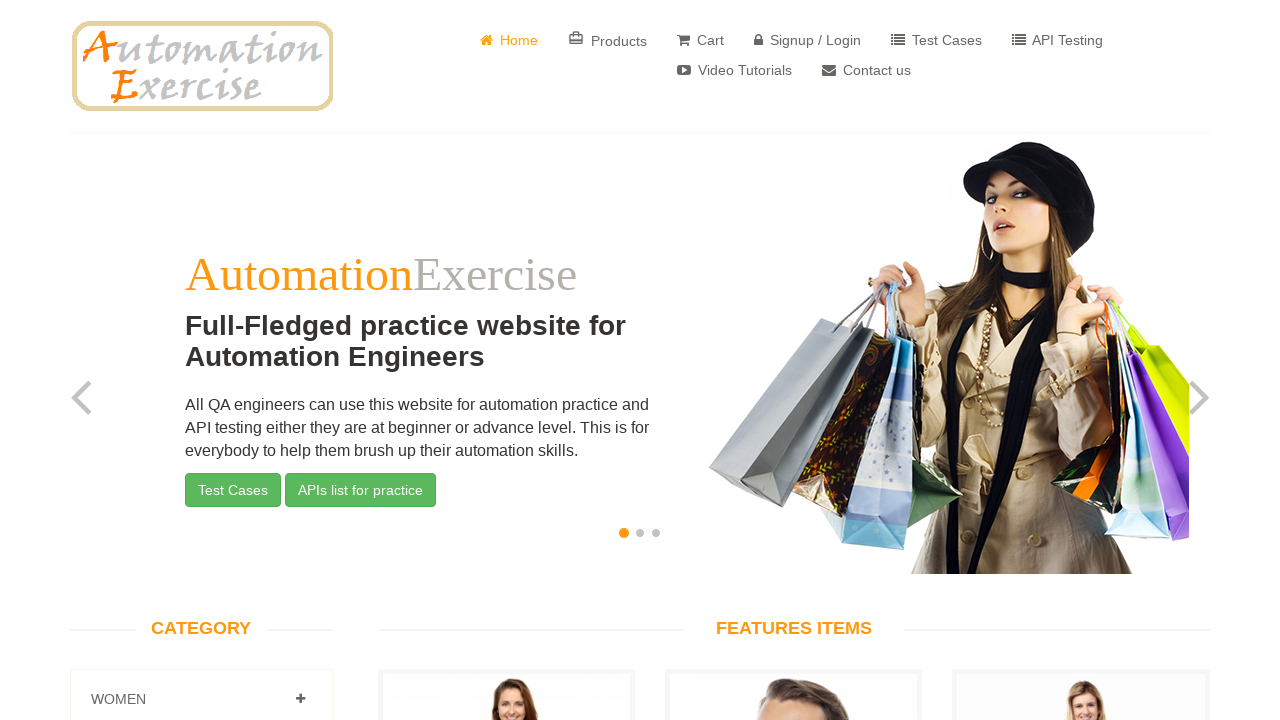

Home page loaded and body element is visible
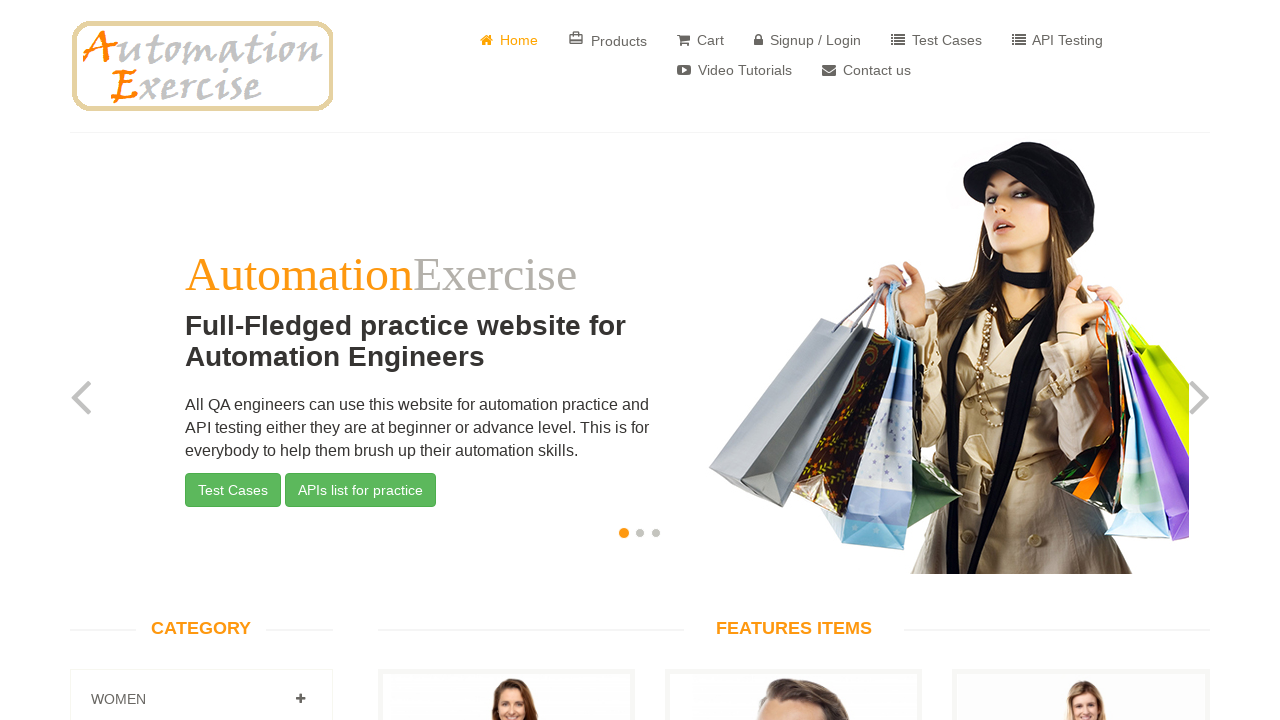

Clicked on 'Signup / Login' button in header at (808, 40) on a[href='/login']
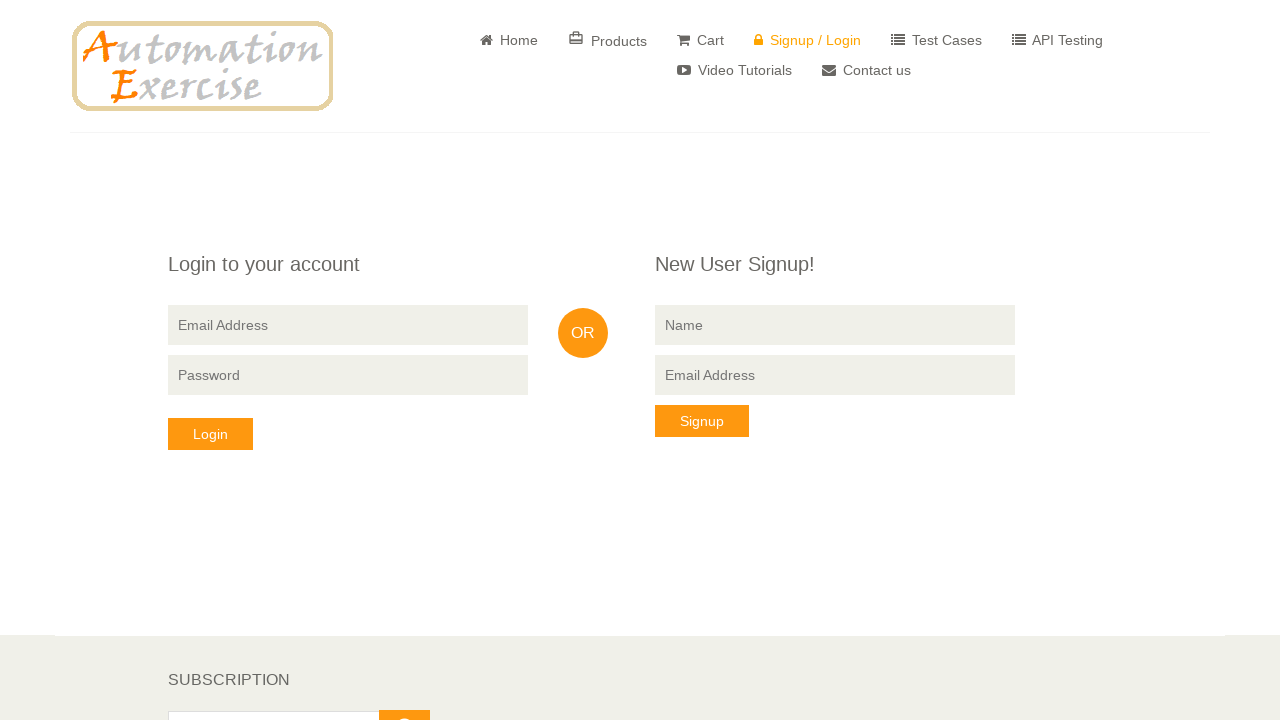

Signup form loaded with 'New User Signup!' text visible
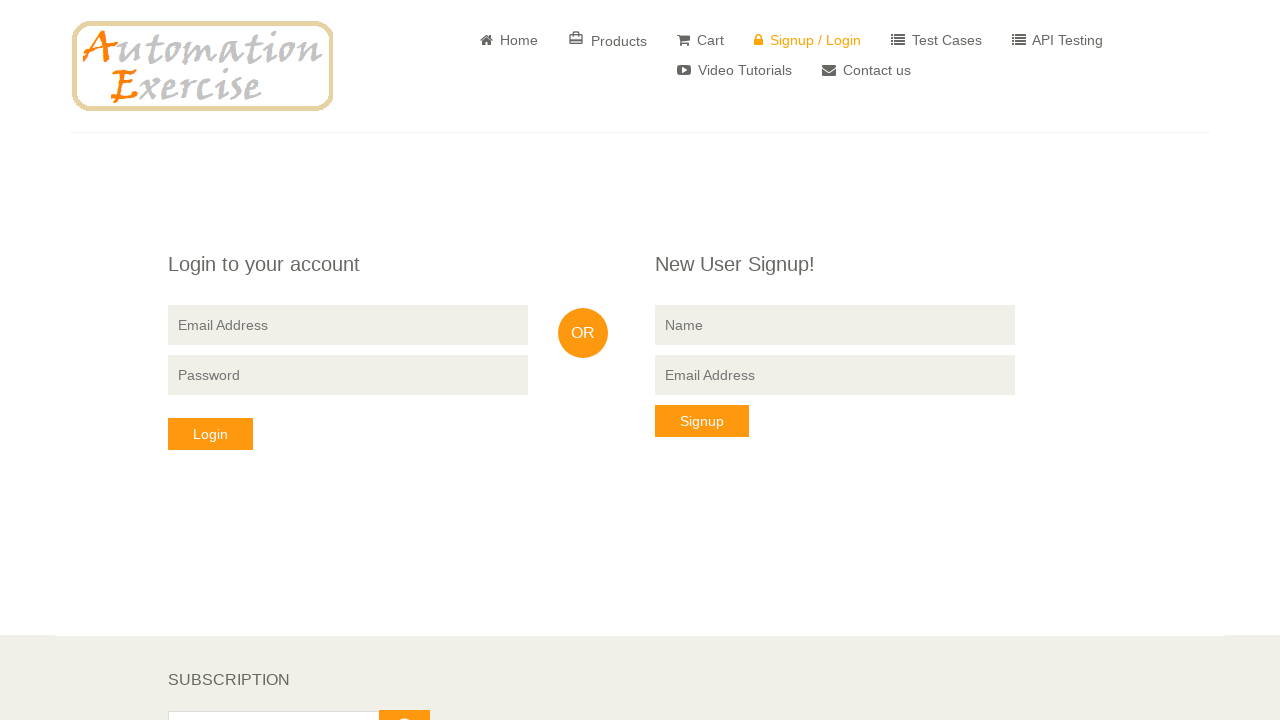

Entered name 'John TestUser' in signup form on input[data-qa='signup-name']
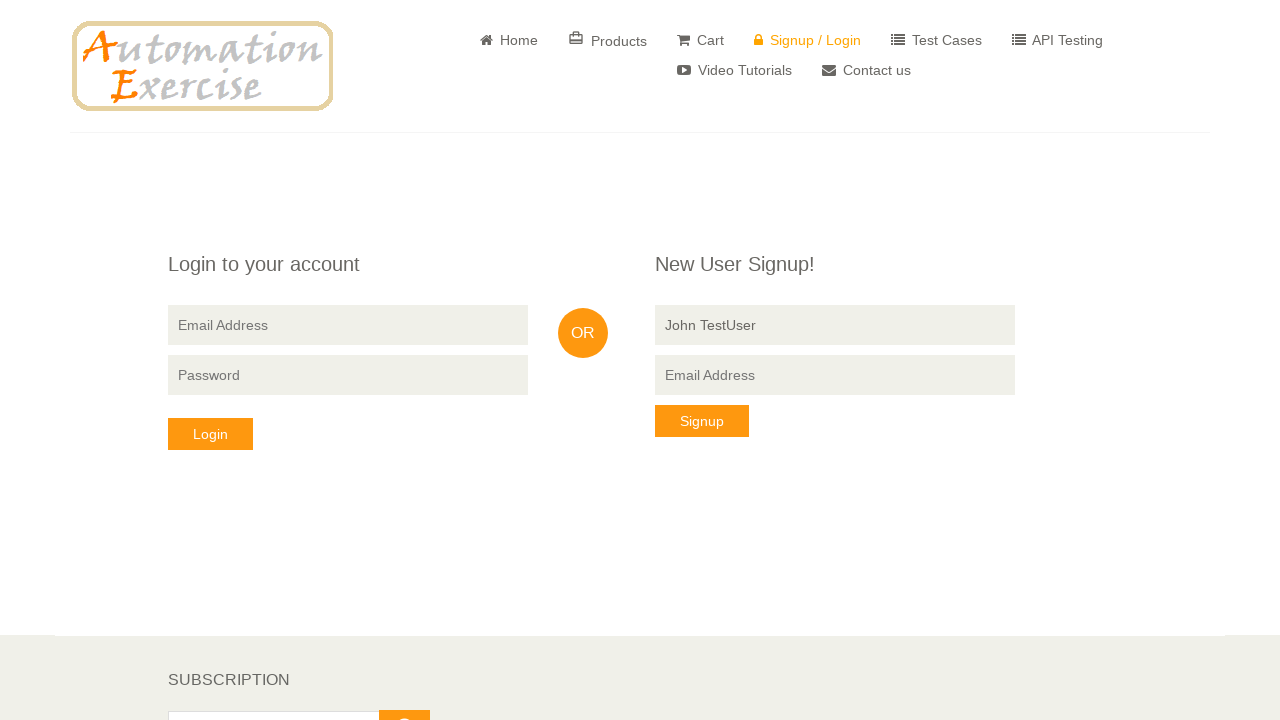

Entered already registered email 'existing_user_test@example.com' in signup form on input[data-qa='signup-email']
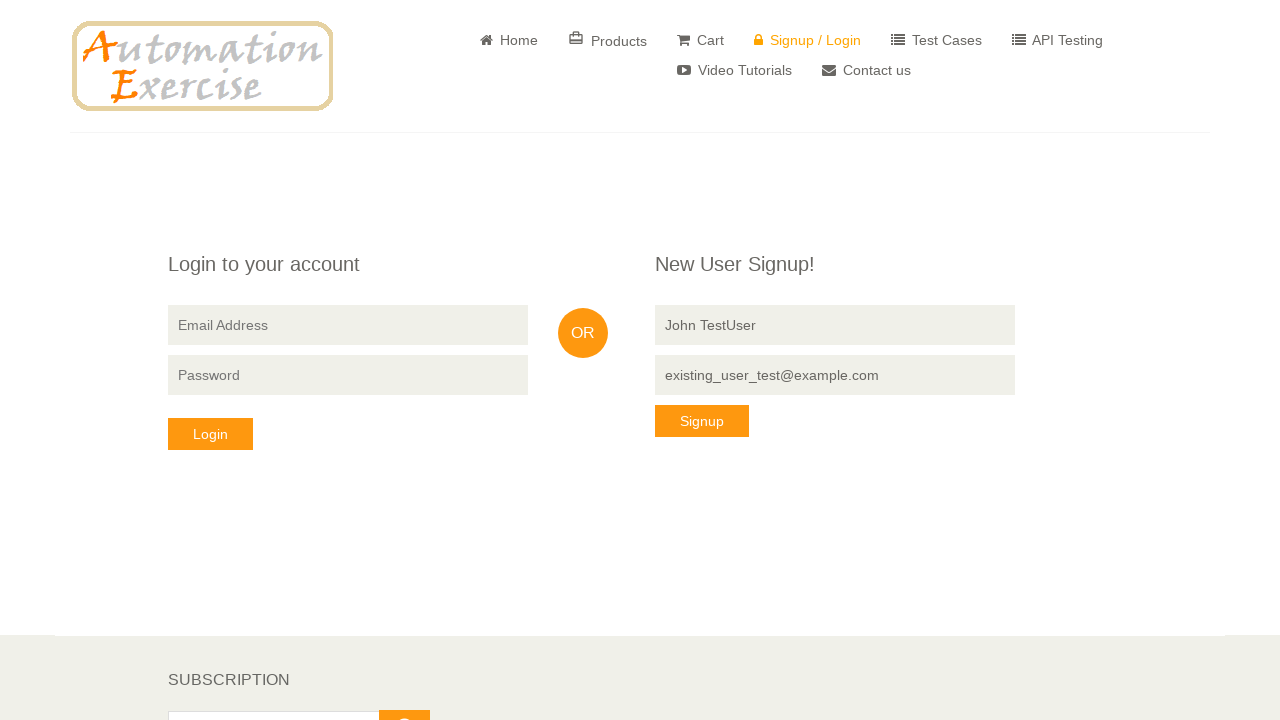

Clicked 'Signup' button to submit form at (702, 421) on button[data-qa='signup-button']
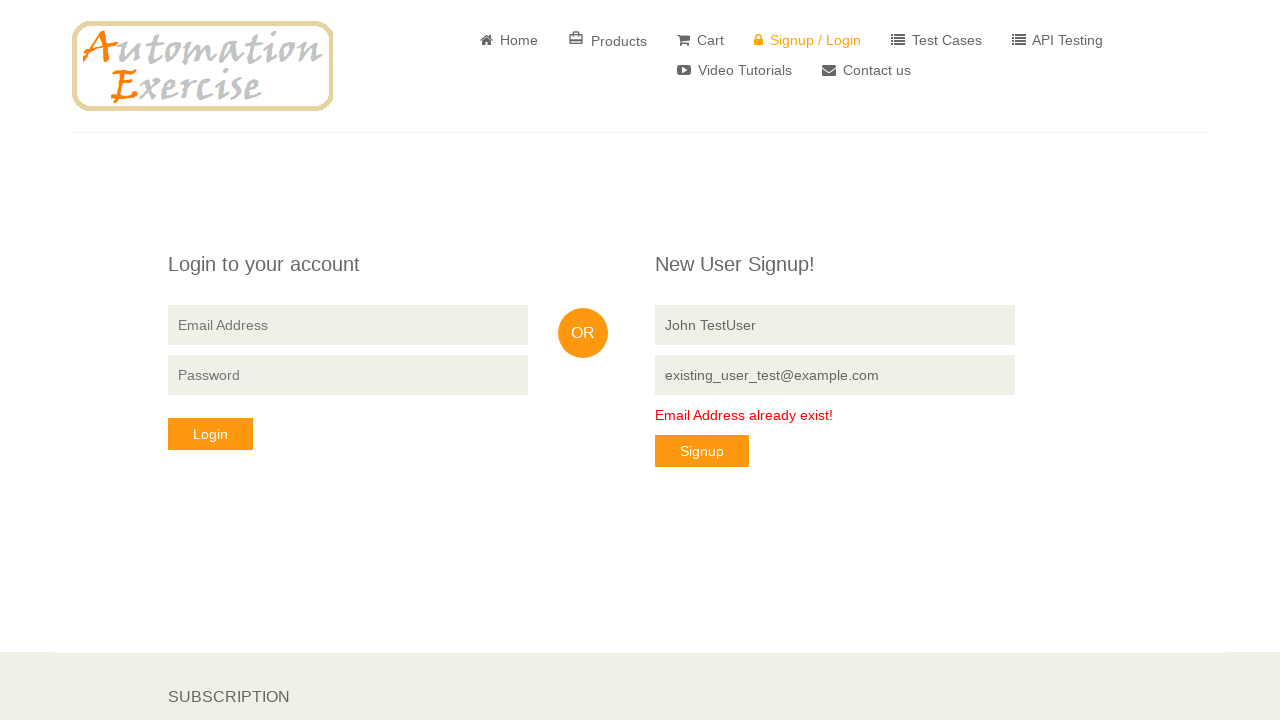

Verified error message 'Email Address already exist!' is displayed
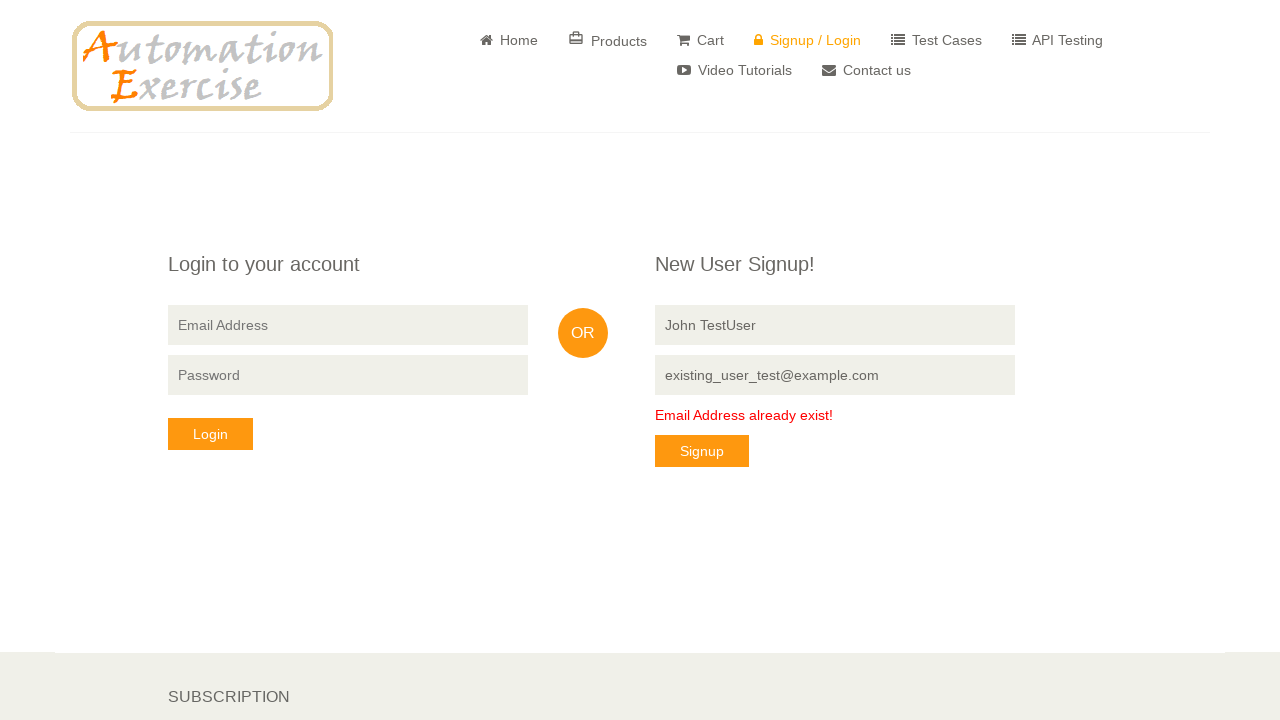

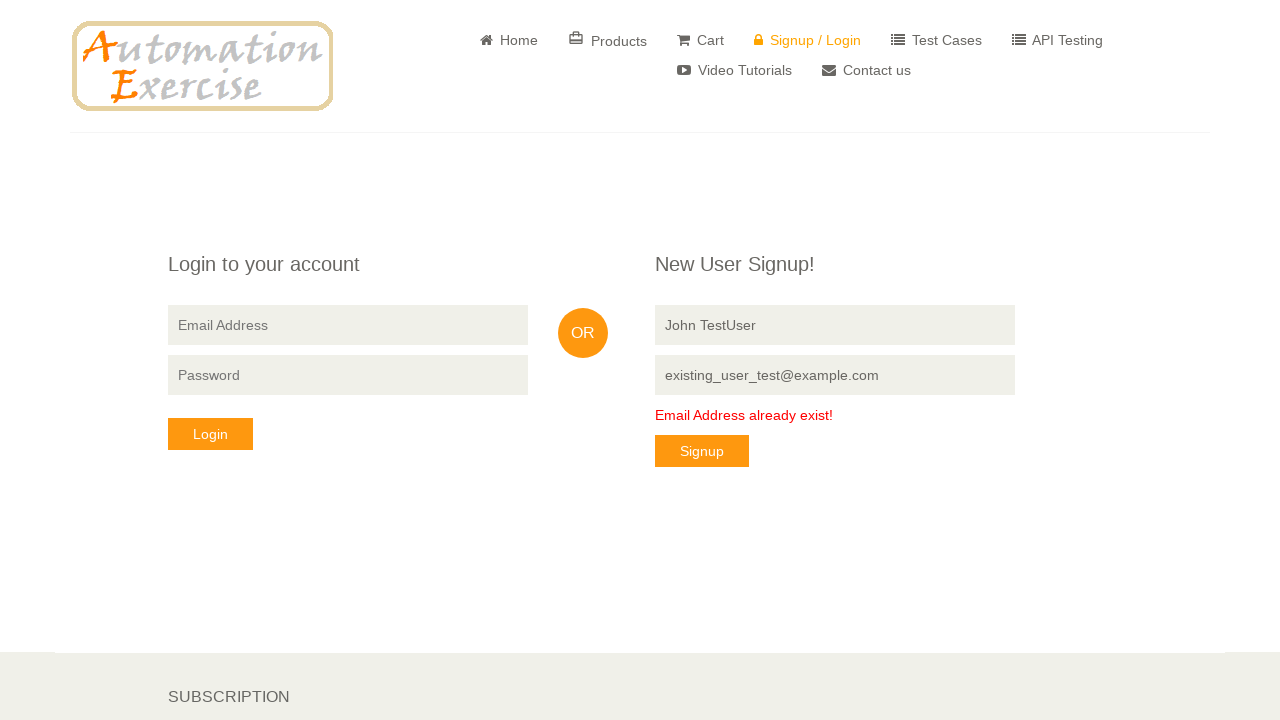